Tests double-click functionality on a button and verifies the resulting text change

Starting URL: https://automationfc.github.io/basic-form/index.html

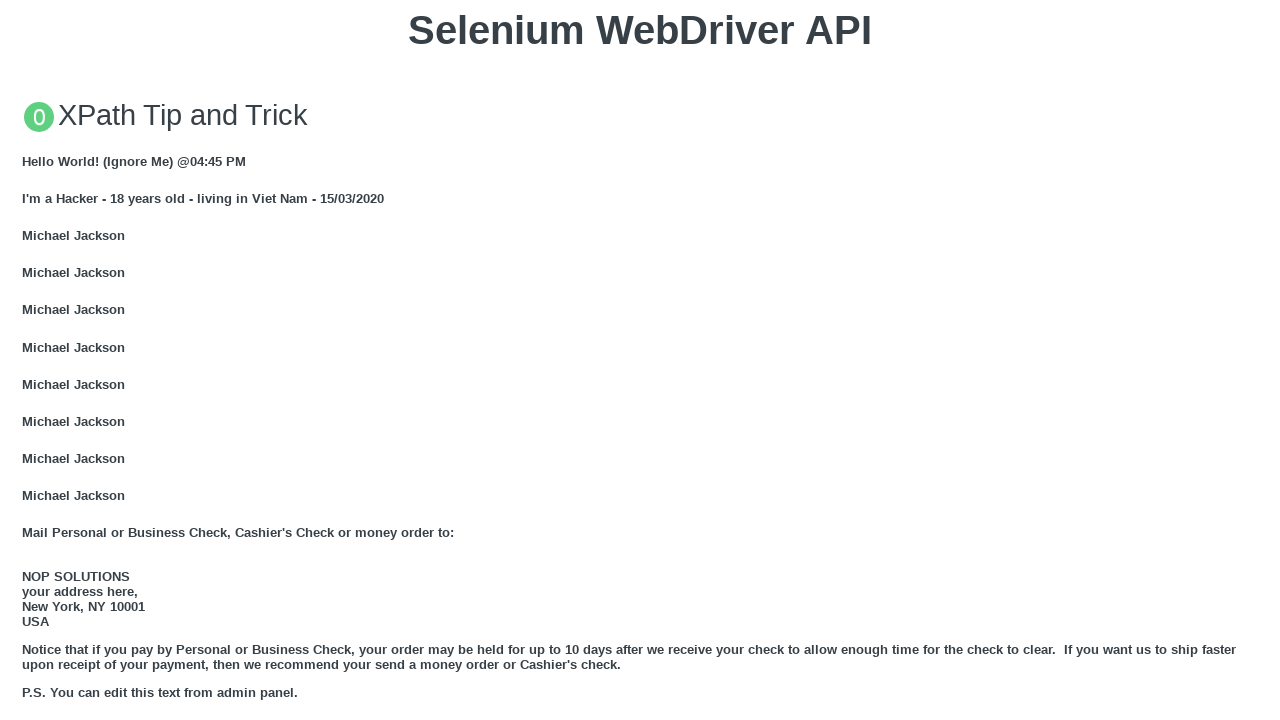

Scrolled double-click button into view
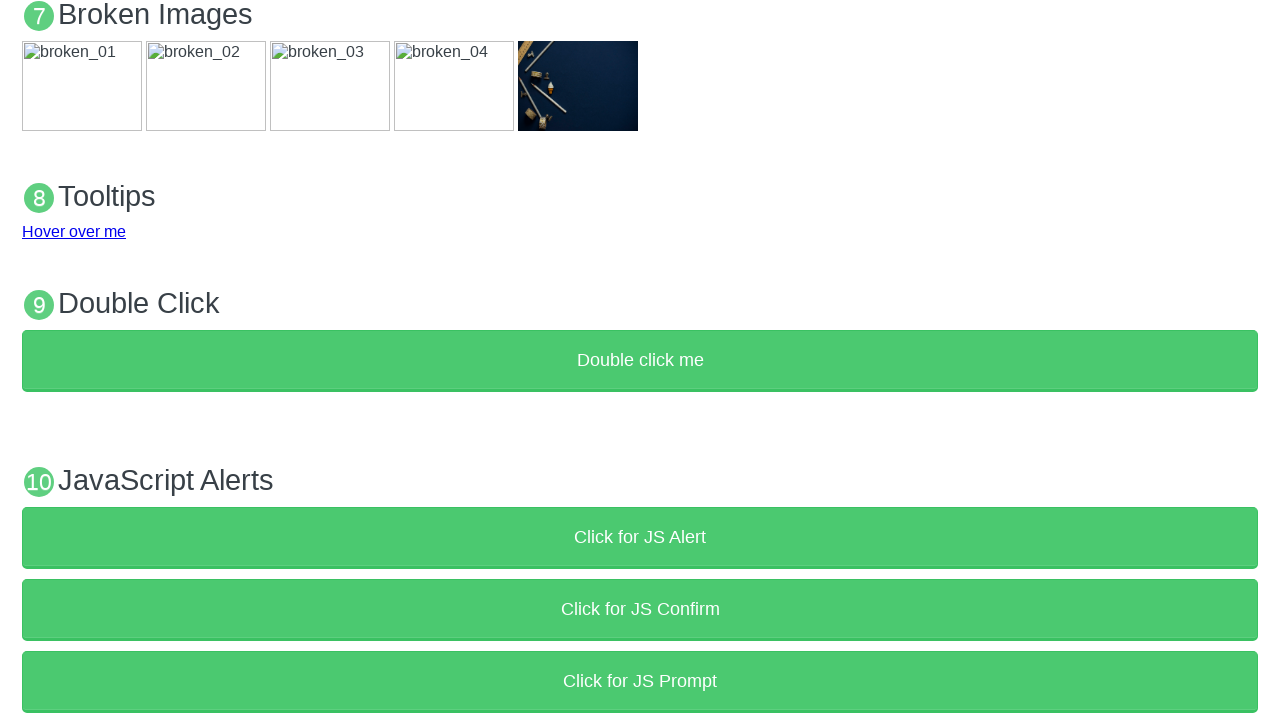

Double-clicked the 'Double click me' button at (640, 361) on xpath=//button[text()='Double click me']
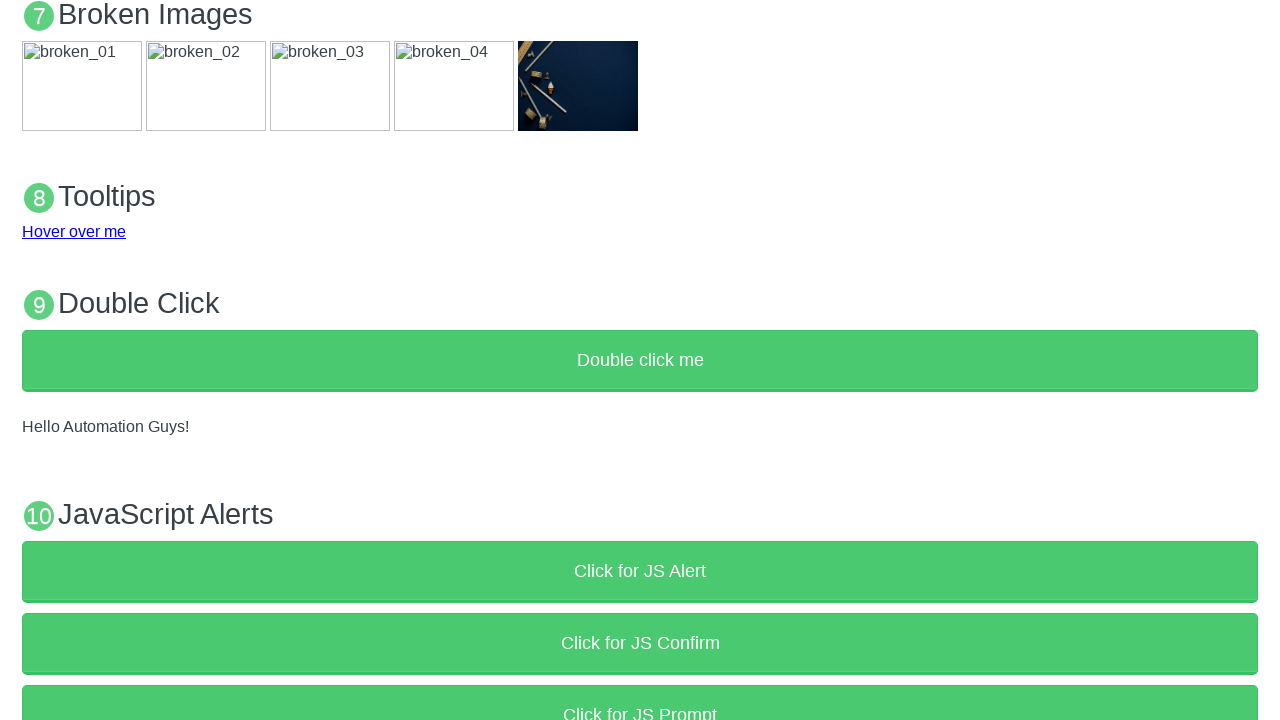

Verified demo text changed to 'Hello Automation Guys!' after double-click
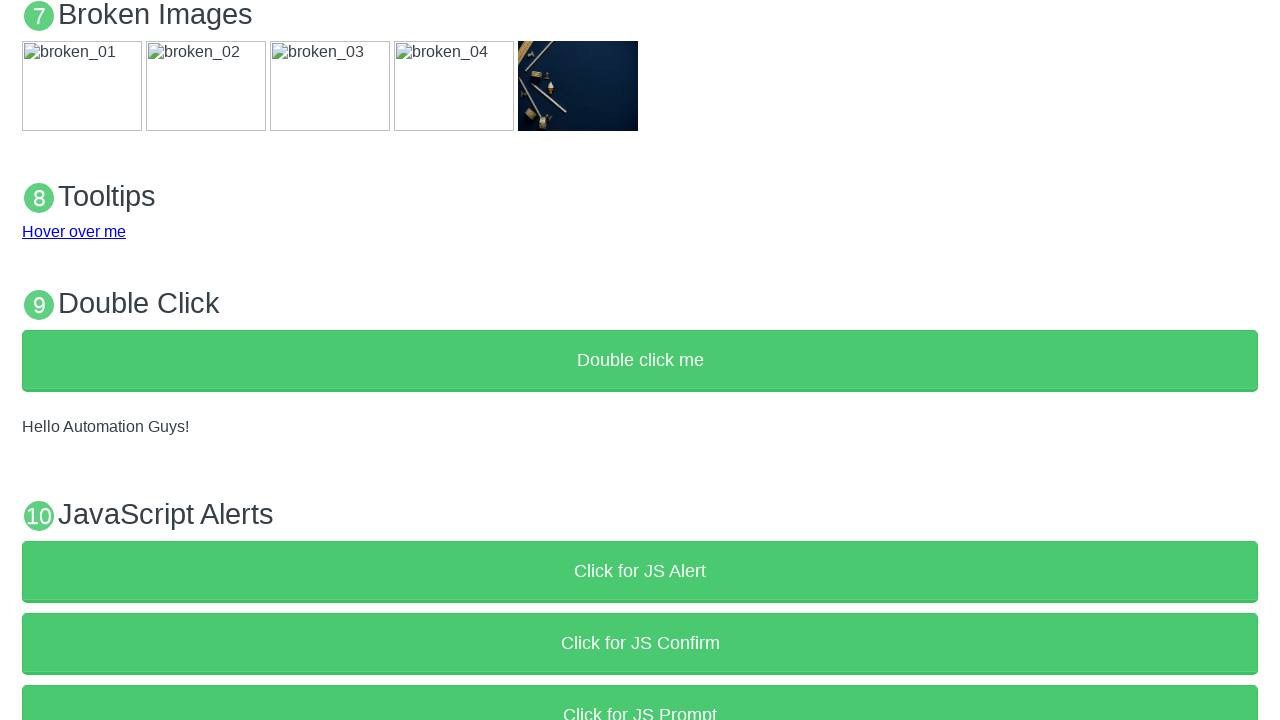

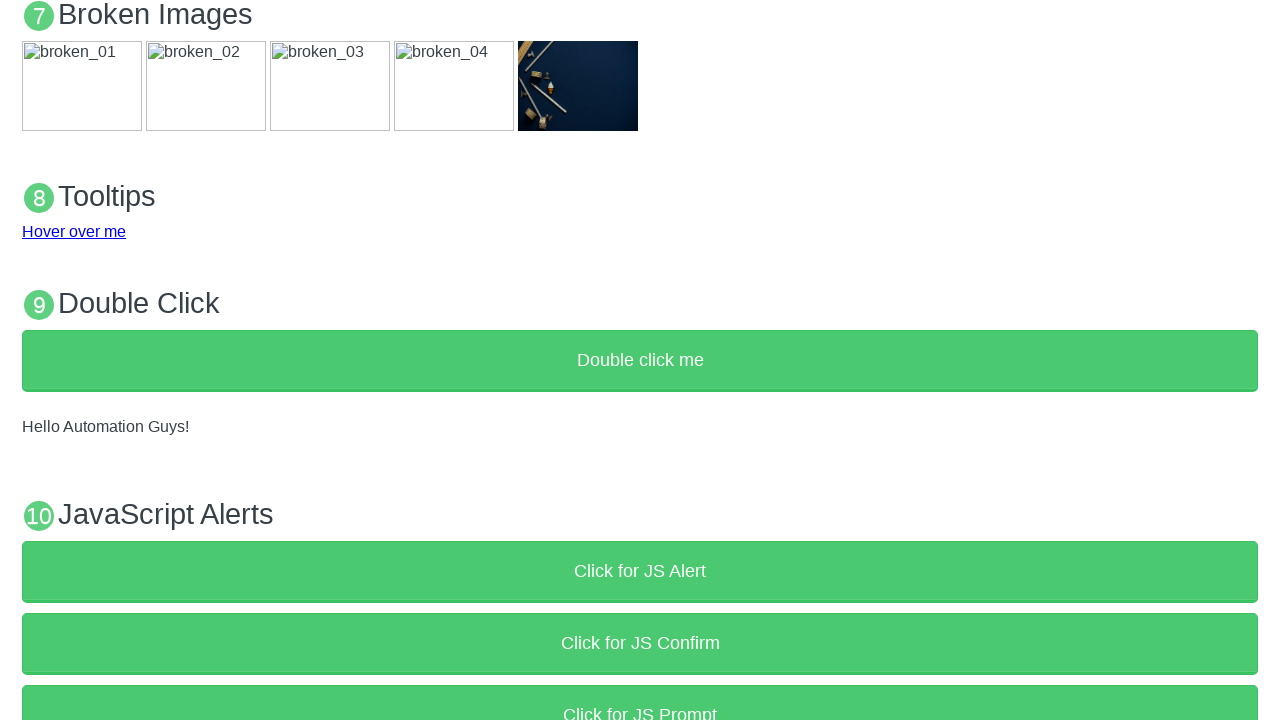